Tests jQuery UI custom dropdown selections by selecting different options from multiple dropdown menus including speed, files, number, and salutation dropdowns

Starting URL: https://jqueryui.com/resources/demos/selectmenu/default.html

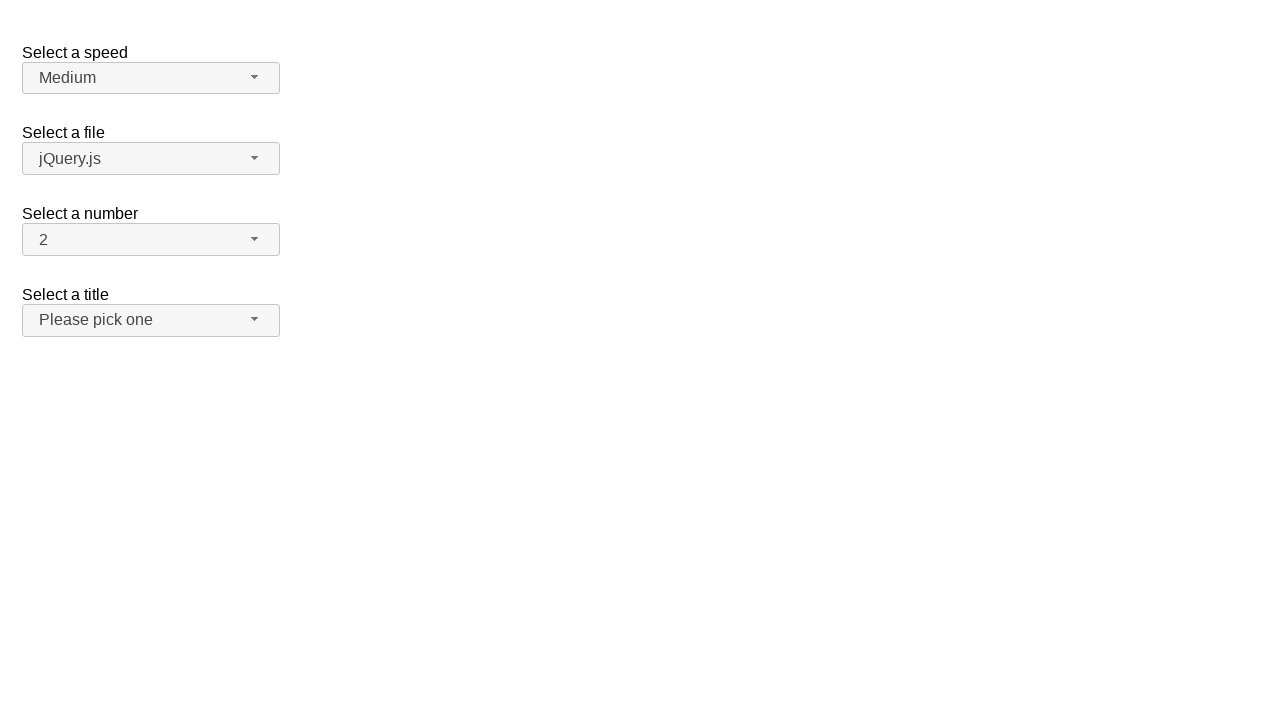

Clicked speed dropdown button to open menu at (151, 78) on span#speed-button
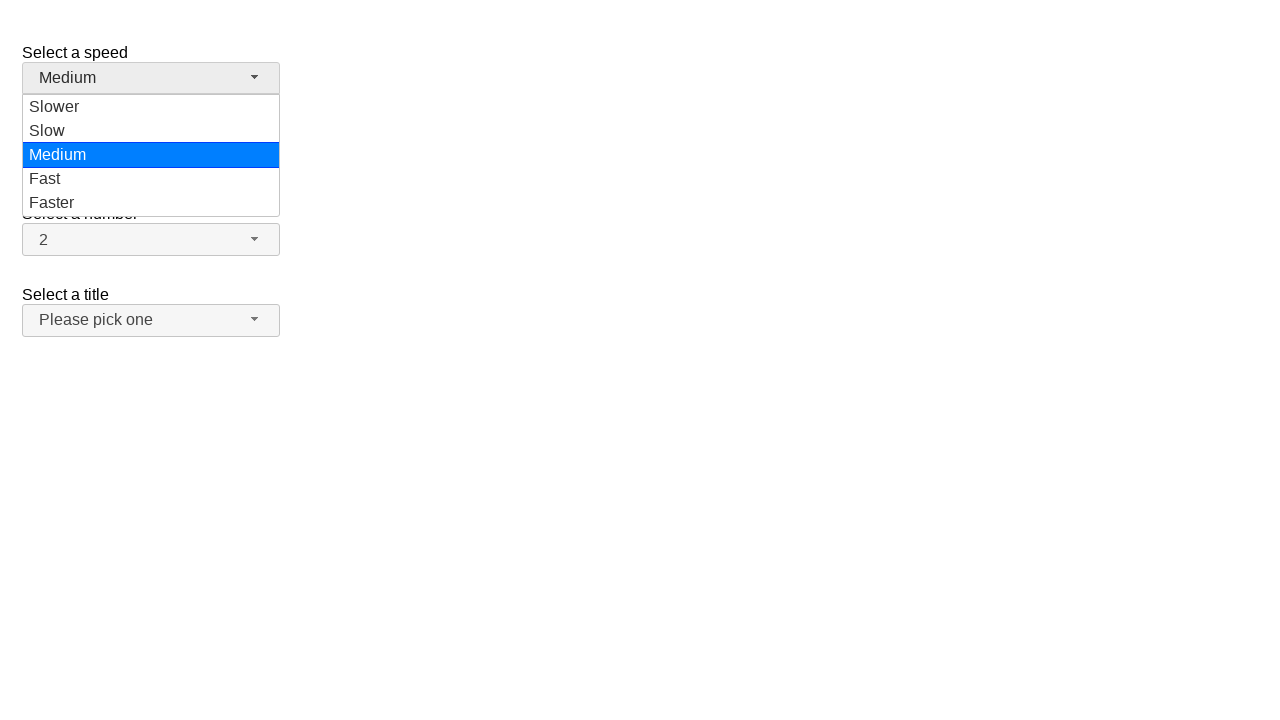

Speed dropdown menu loaded and is visible
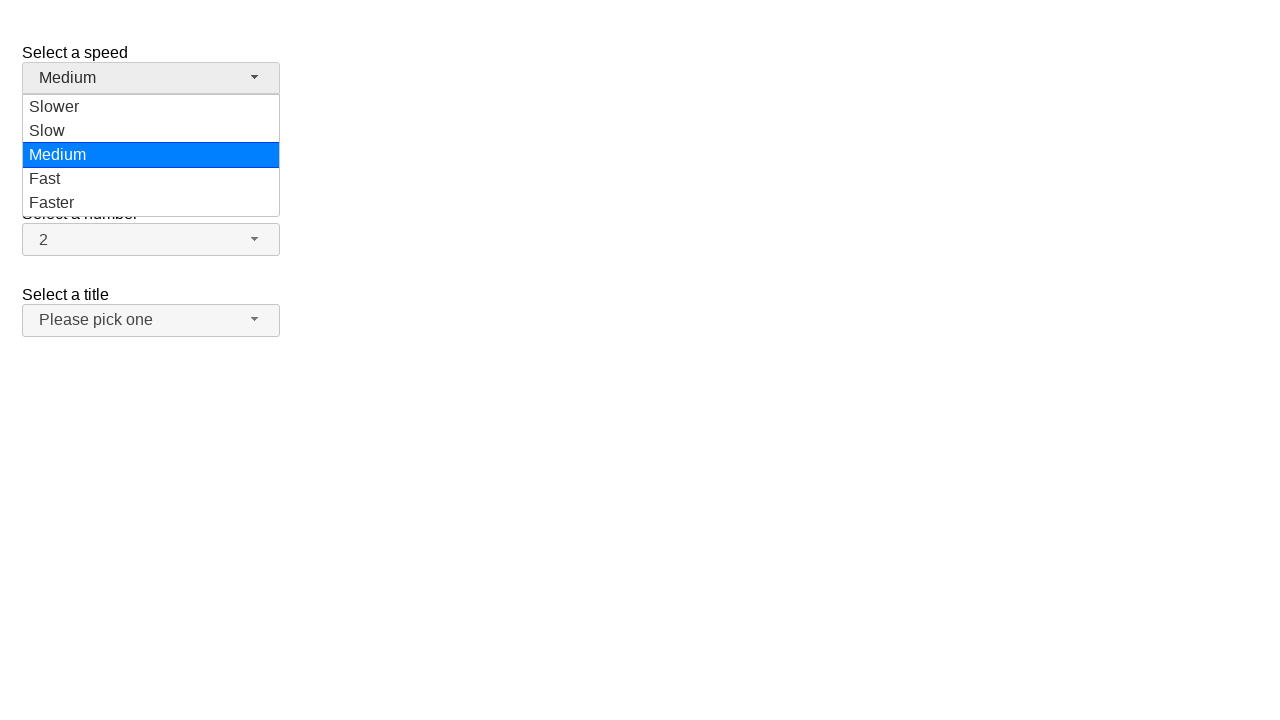

Selected 'Slower' option from speed dropdown at (151, 107) on ul#speed-menu>li>div:has-text('Slower')
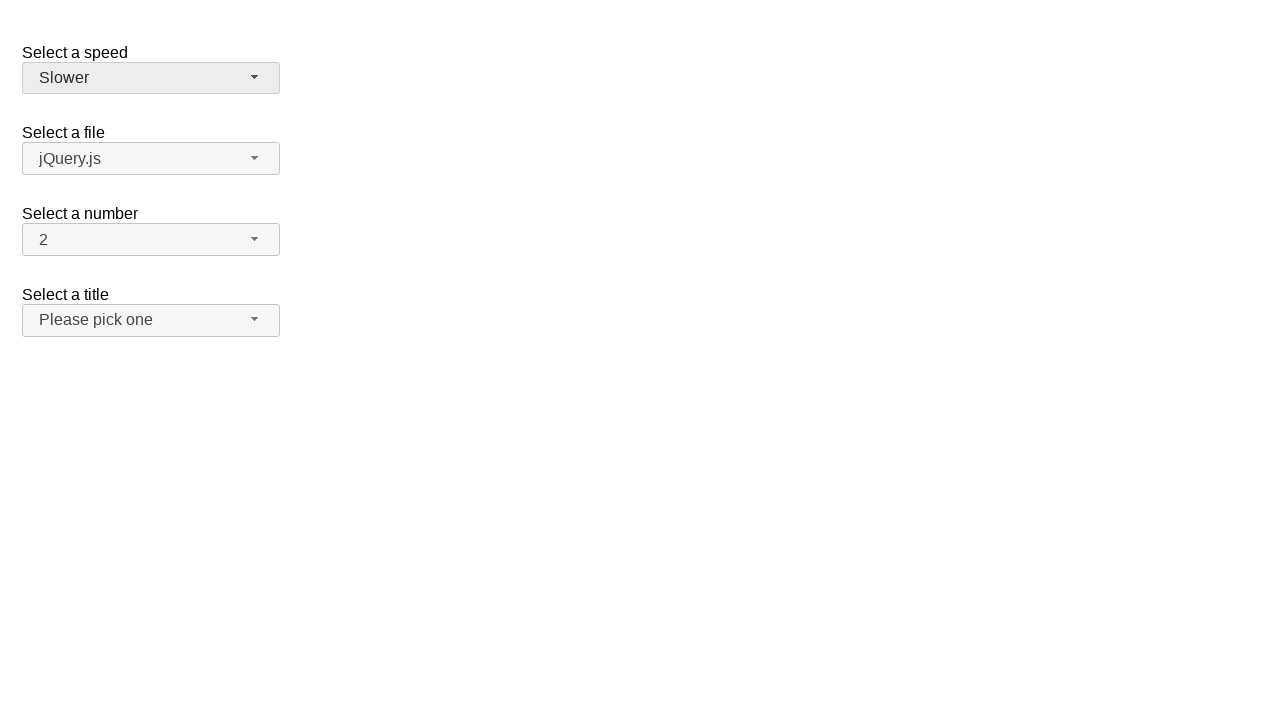

Clicked files dropdown button to open menu at (151, 159) on span#files-button
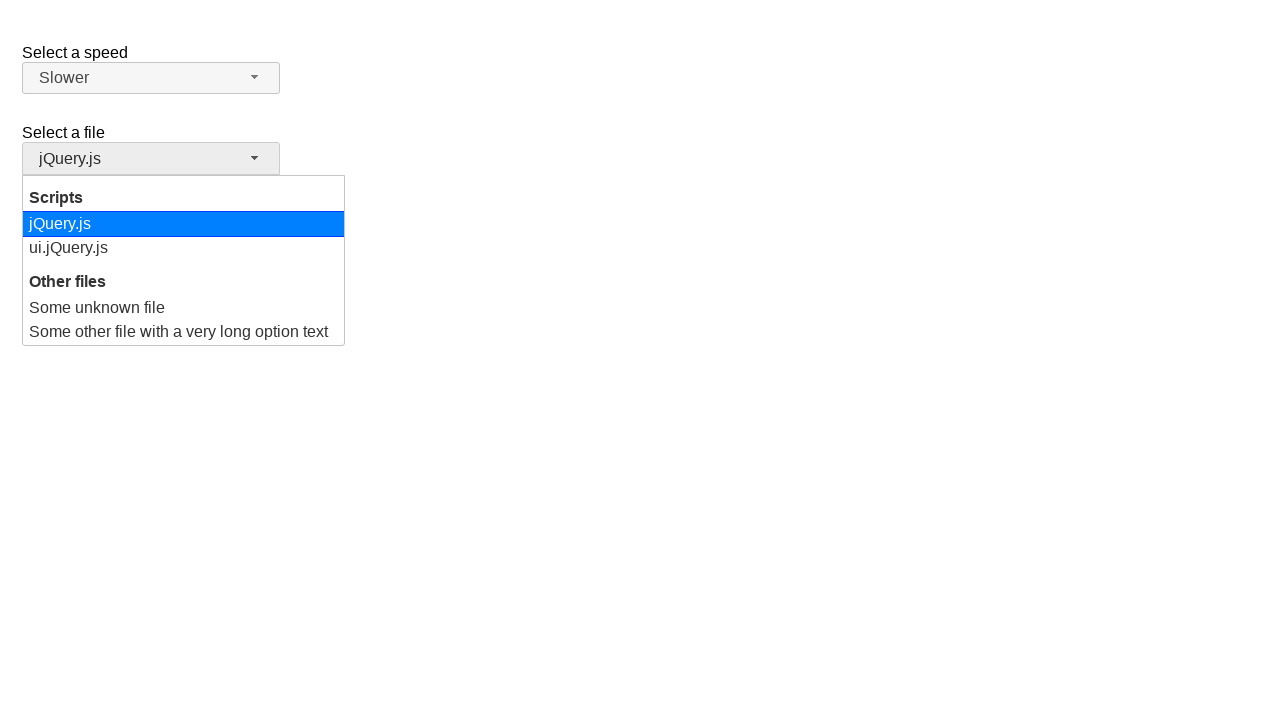

Files dropdown menu loaded and is visible
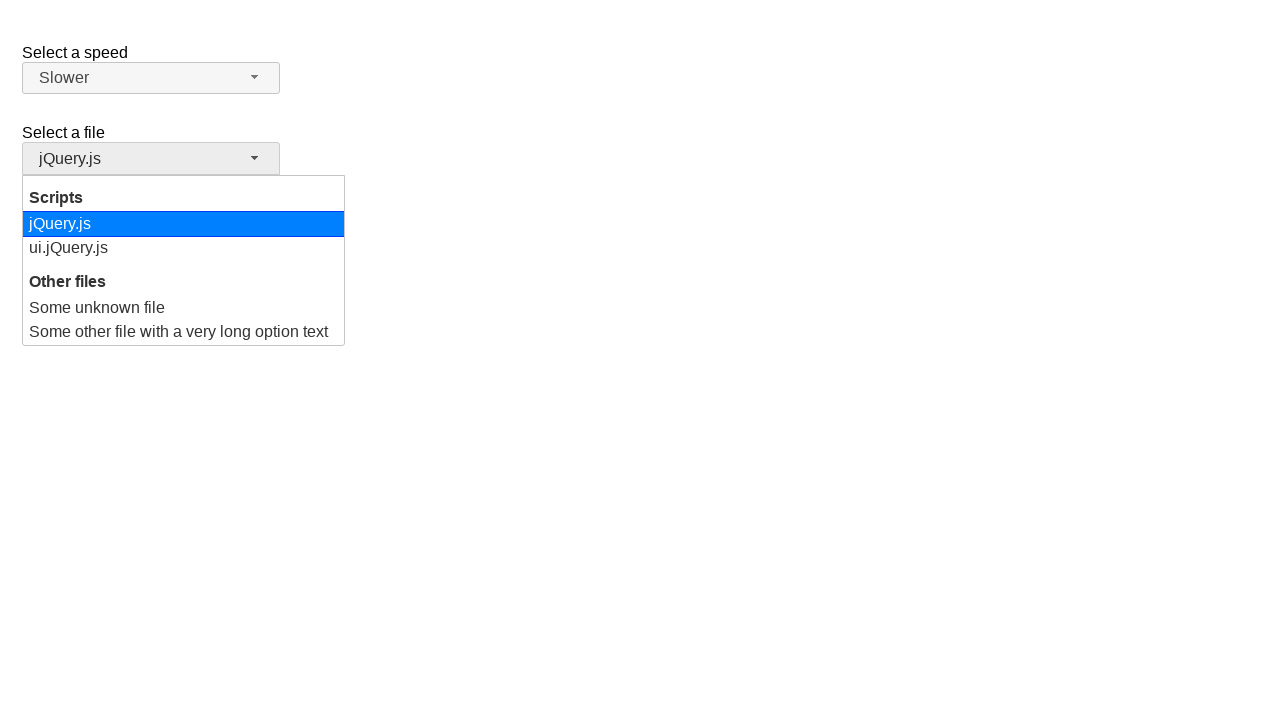

Selected 'Some unknown file' option from files dropdown at (184, 308) on ul#files-menu>li>div:has-text('Some unknown file')
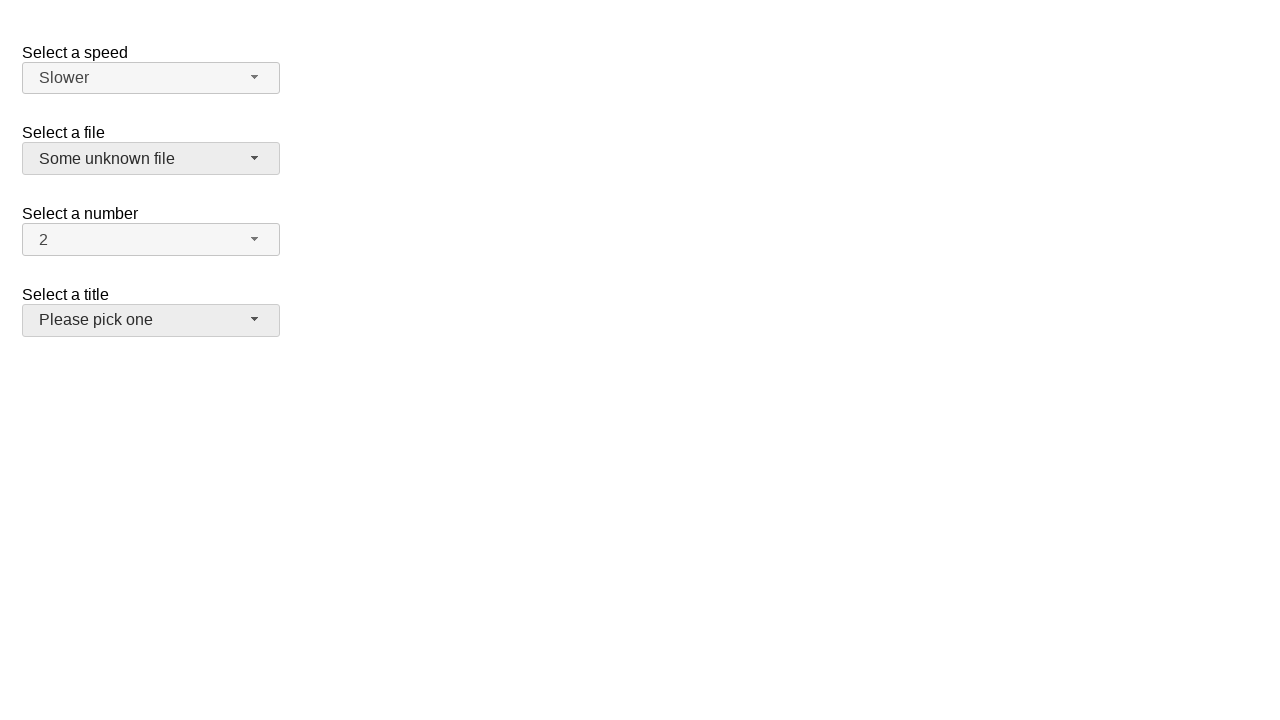

Clicked number dropdown button to open menu at (151, 240) on span#number-button
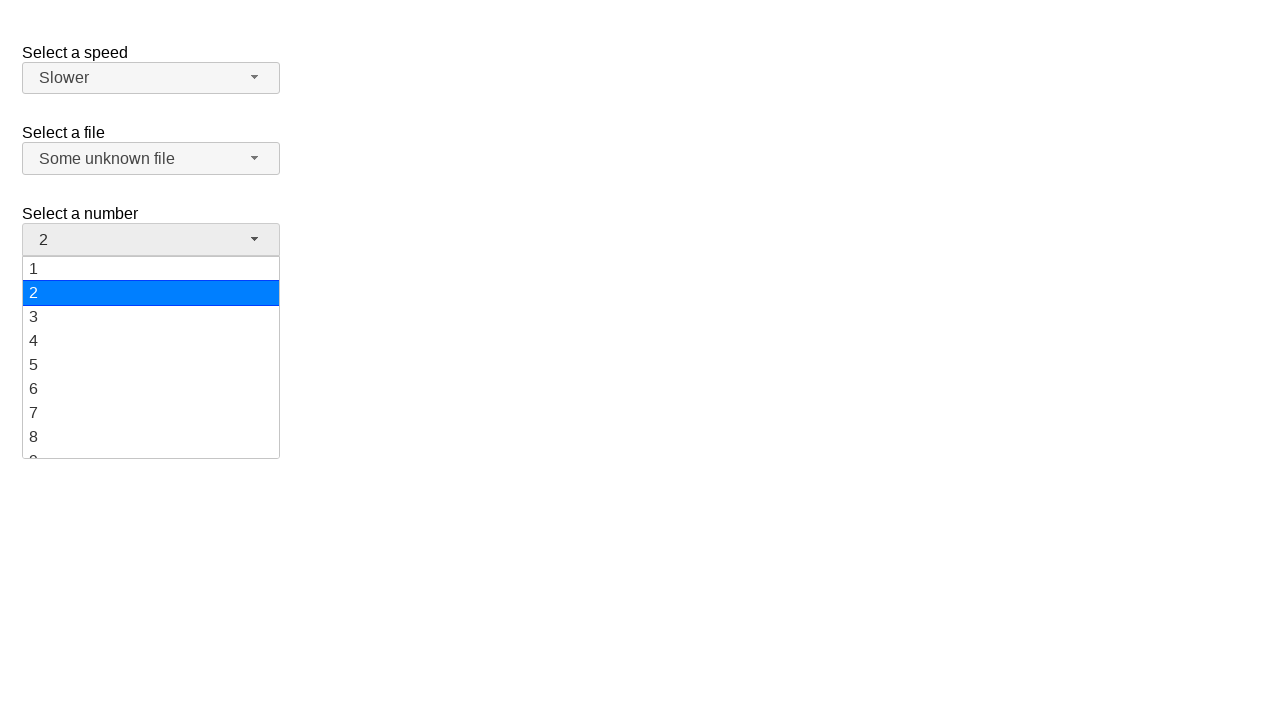

Number dropdown menu loaded and is visible
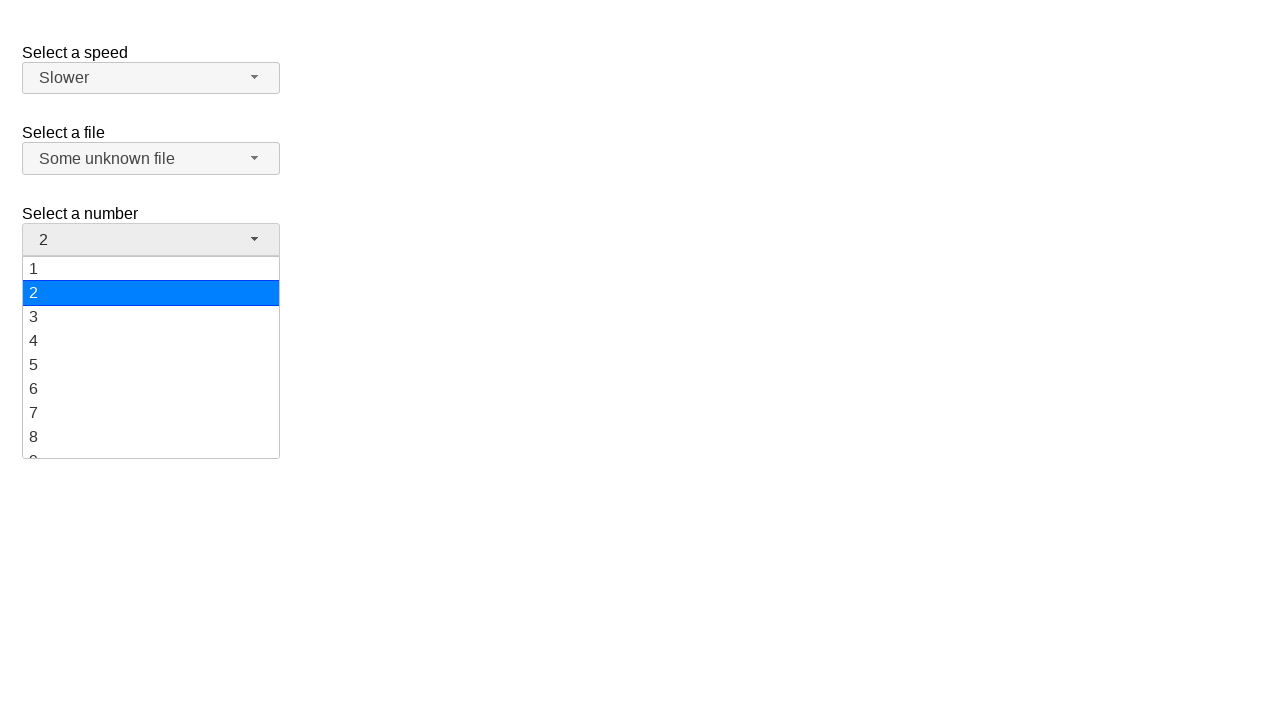

Selected '18' option from number dropdown at (151, 421) on ul#number-menu>li>div:has-text('18')
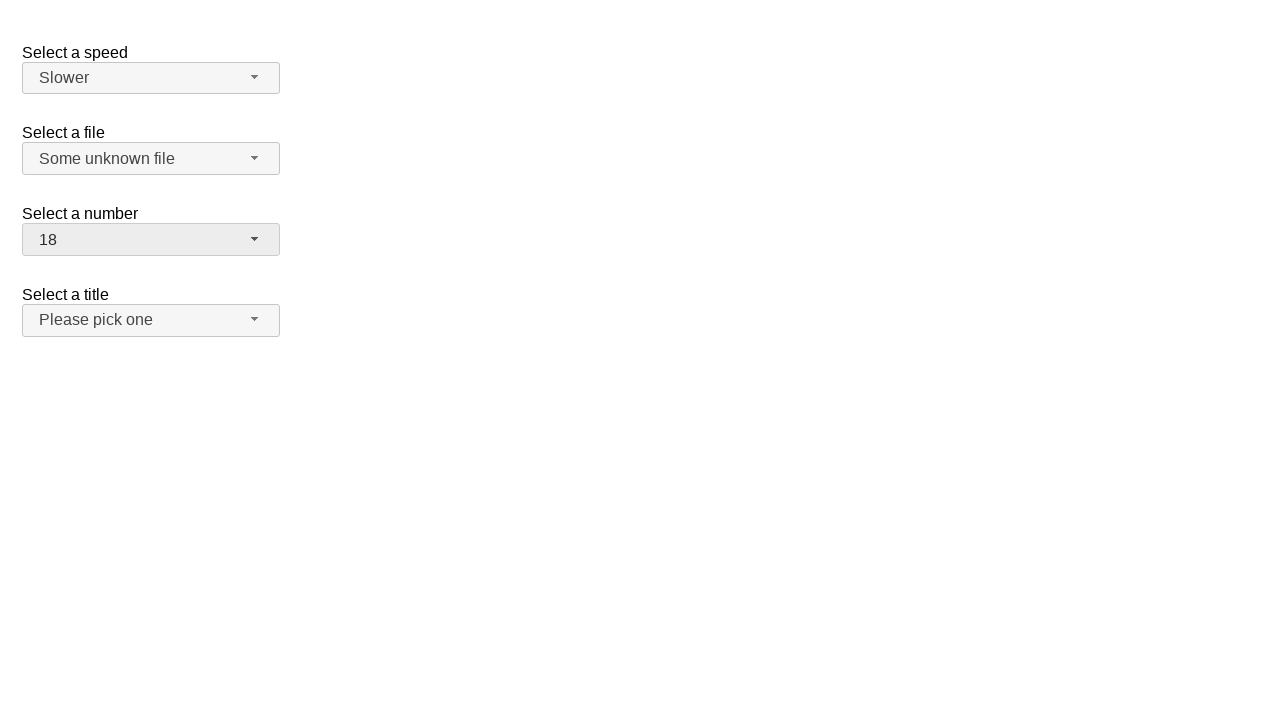

Clicked salutation dropdown button to open menu at (151, 320) on span#salutation-button
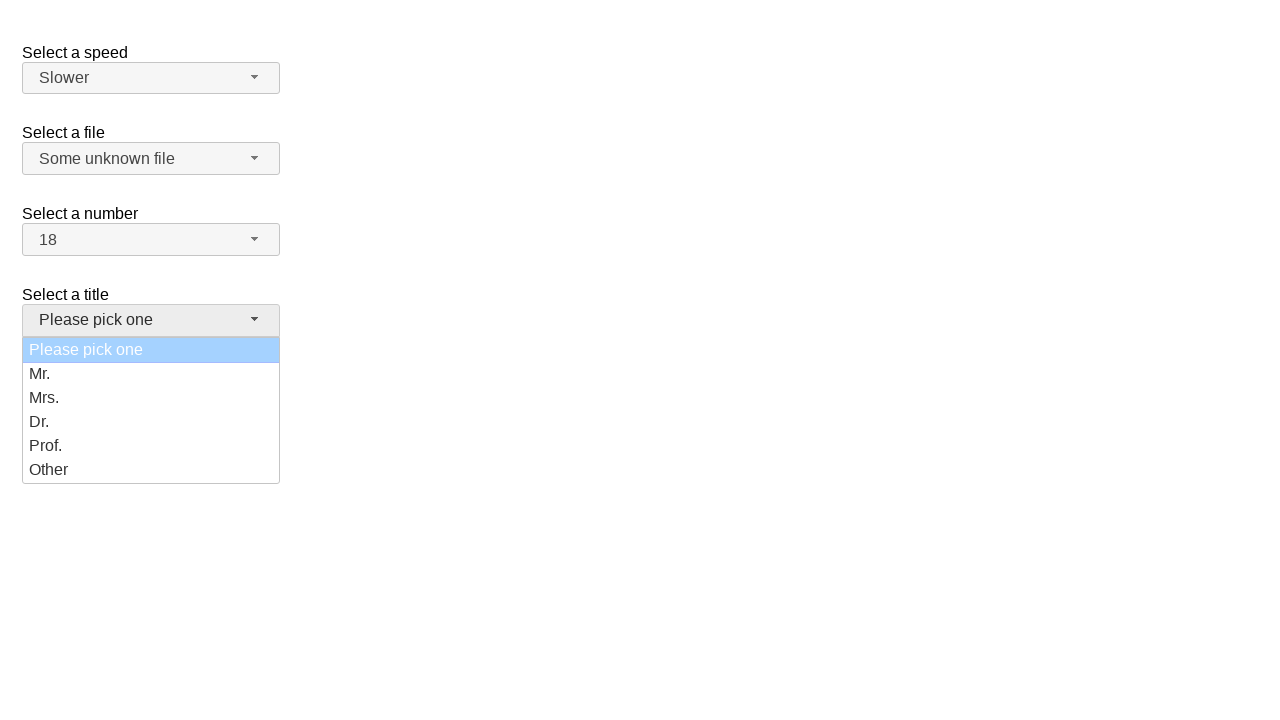

Salutation dropdown menu loaded and is visible
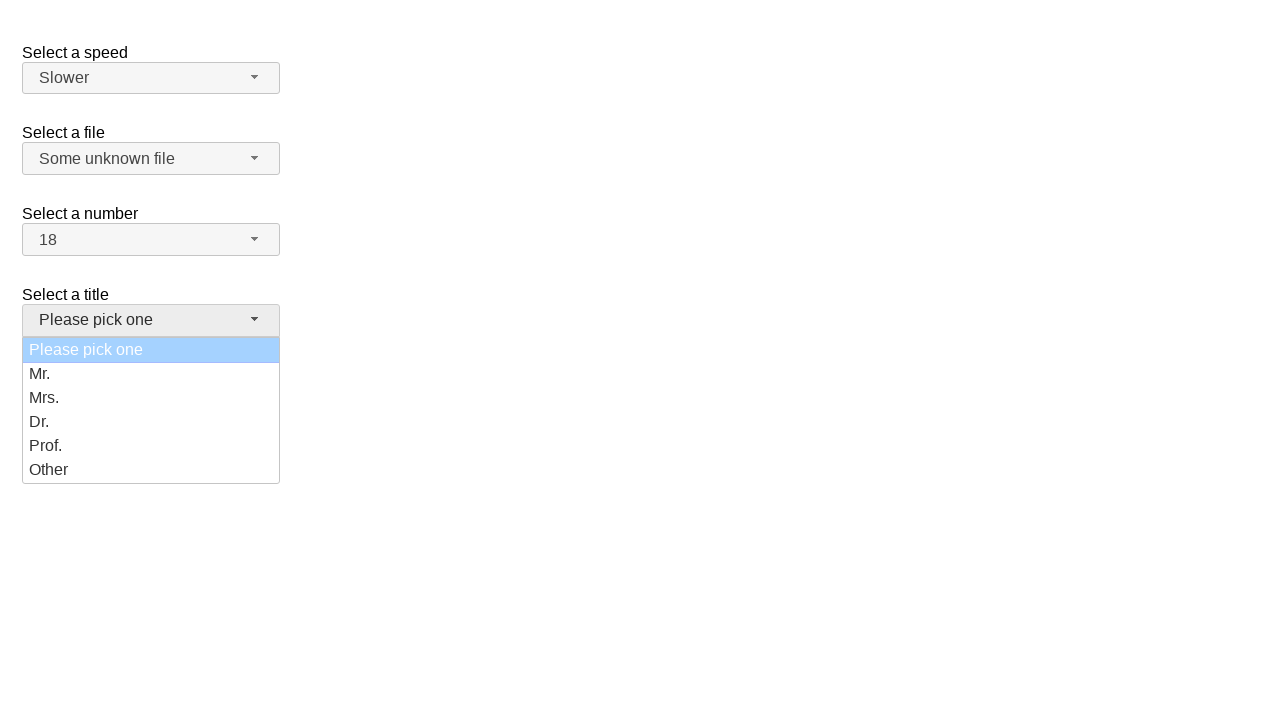

Selected 'Prof.' option from salutation dropdown at (151, 446) on ul#salutation-menu>li>div:has-text('Prof.')
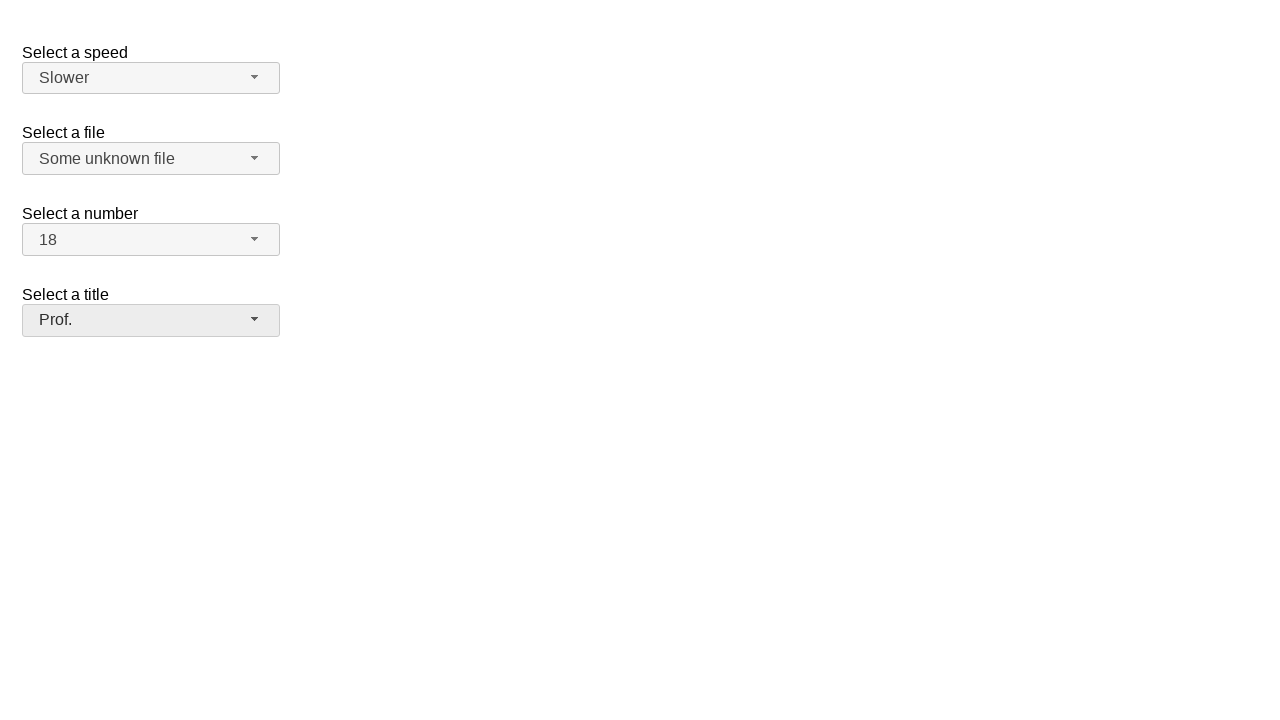

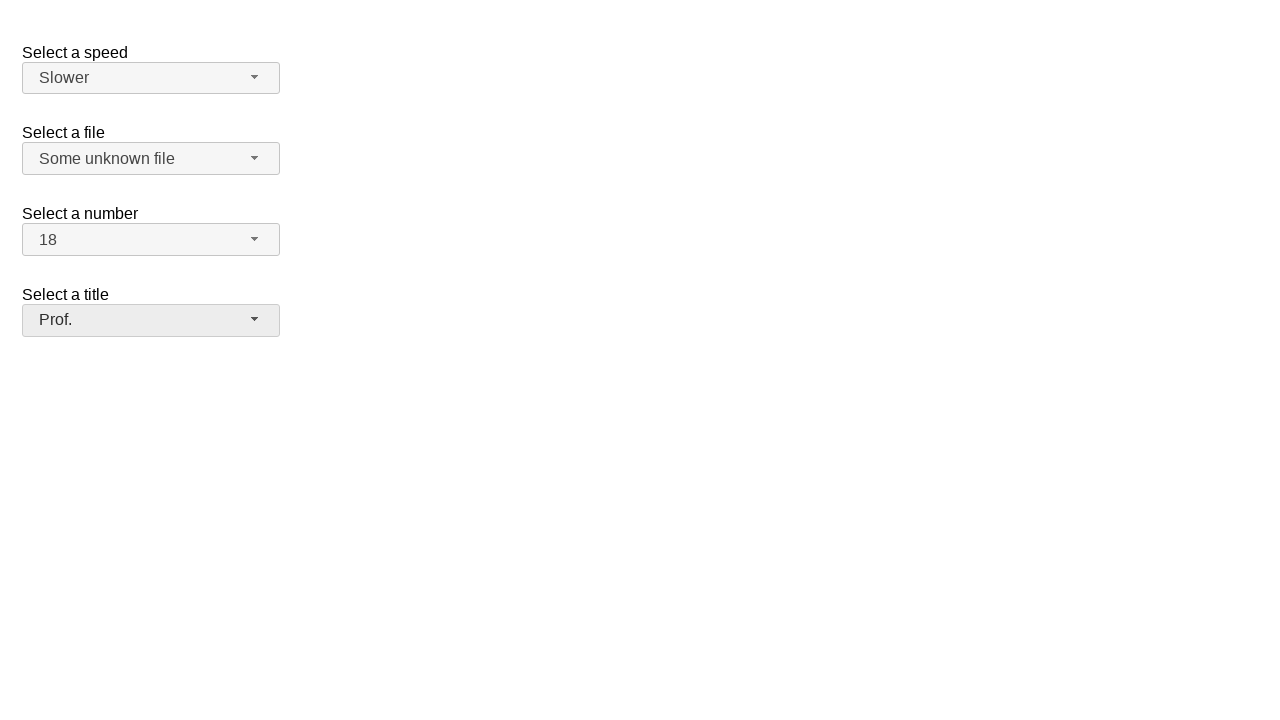